Navigates to the Sortable Data Tables page on the-internet.herokuapp.com and interacts with a data table by accessing its rows, columns, and individual cells.

Starting URL: https://the-internet.herokuapp.com/

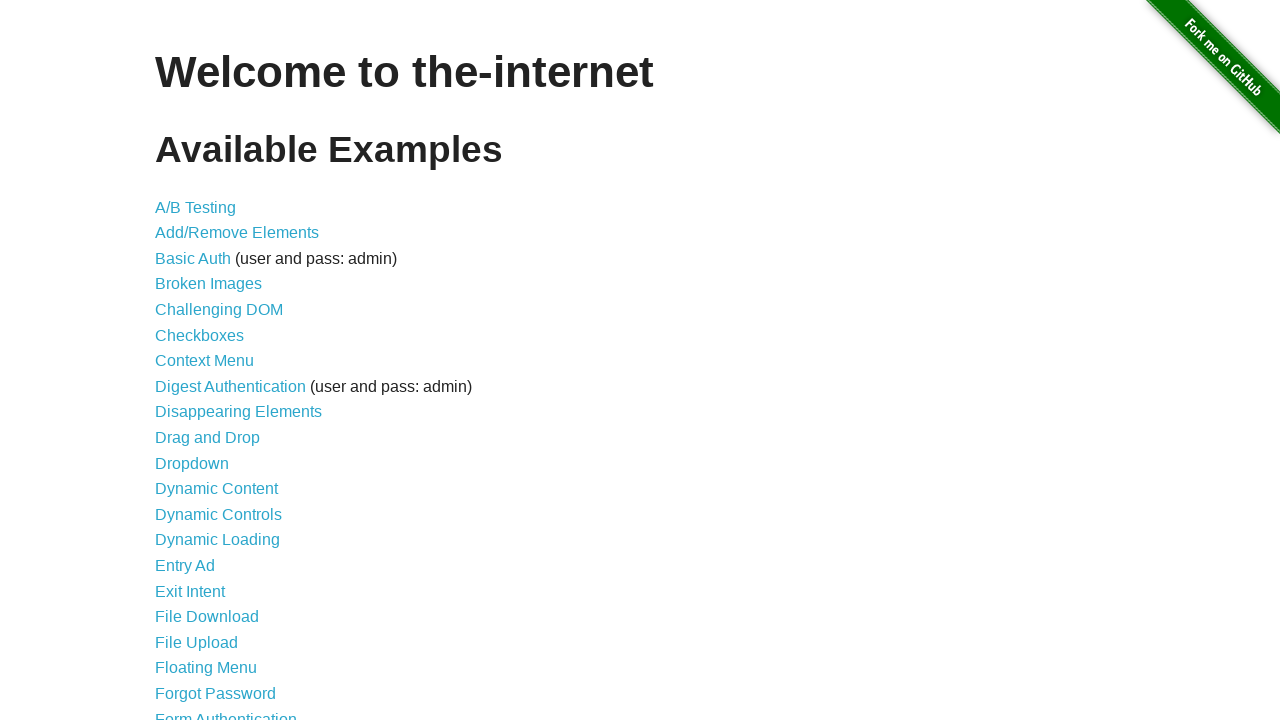

Clicked on the 'Sortable Data Tables' link at (230, 574) on text=Sortable Data Tables
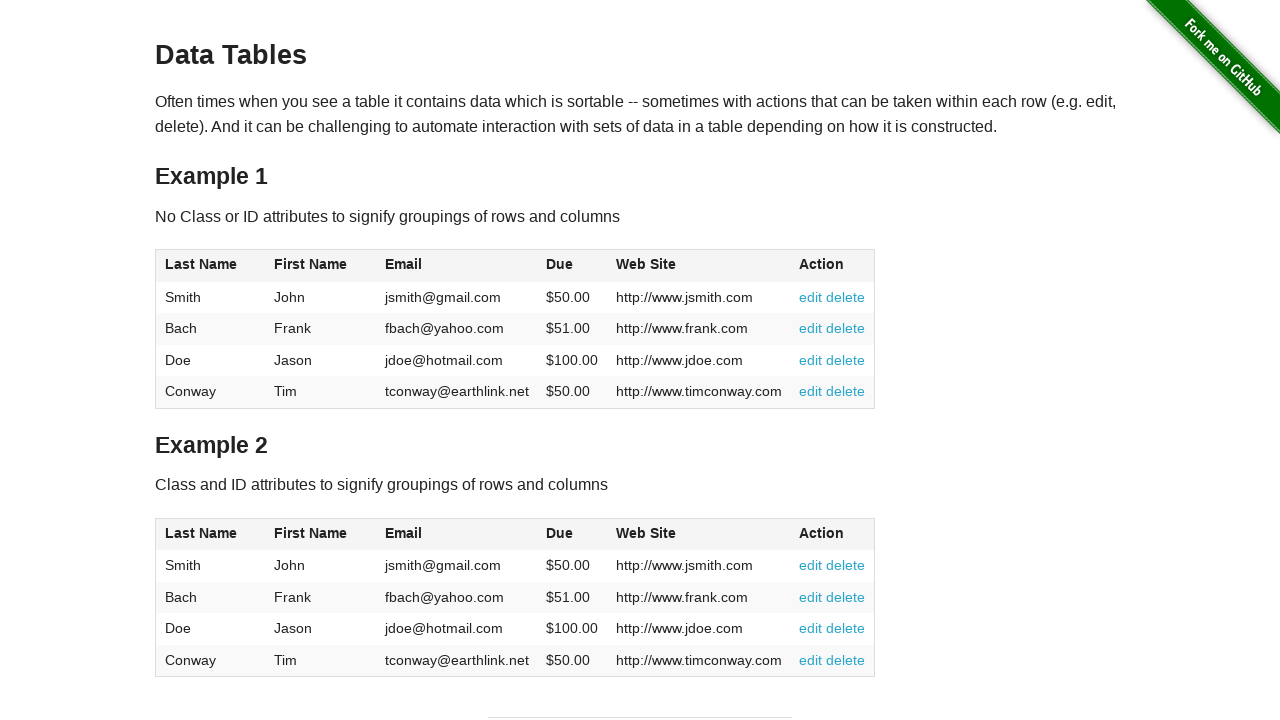

Table #table1 loaded and became visible
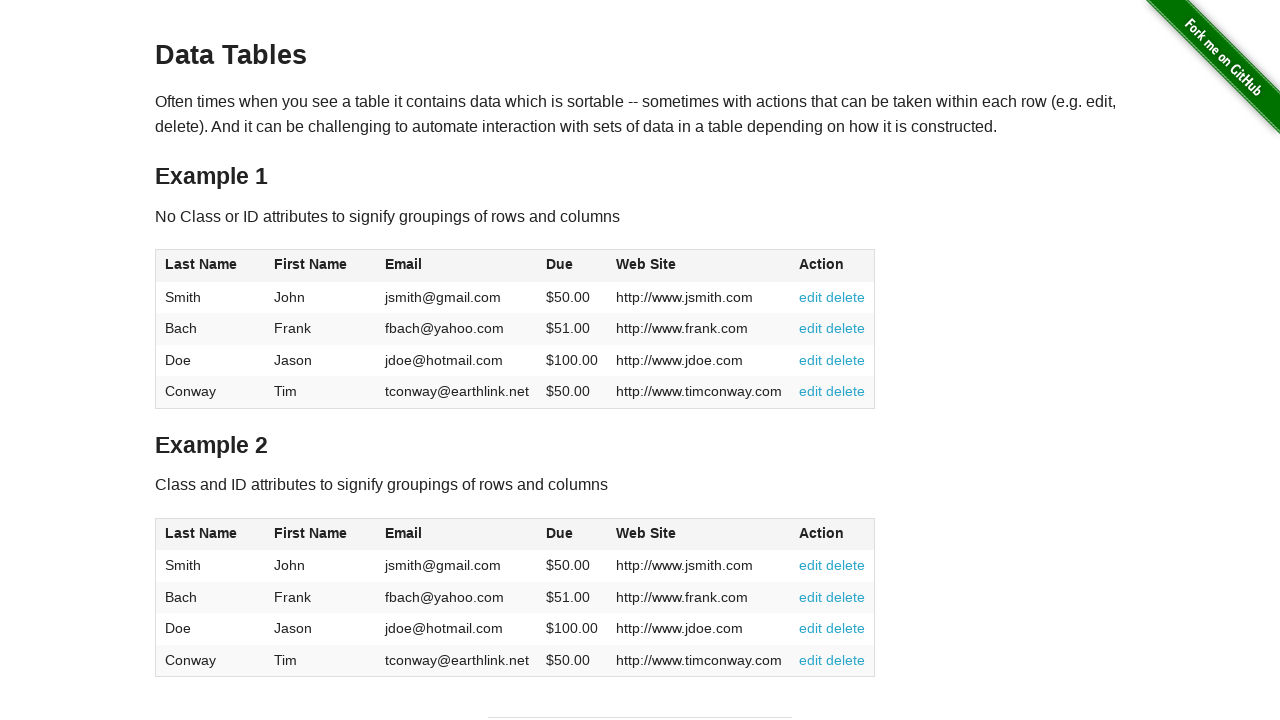

Retrieved all rows from table - found 4 rows
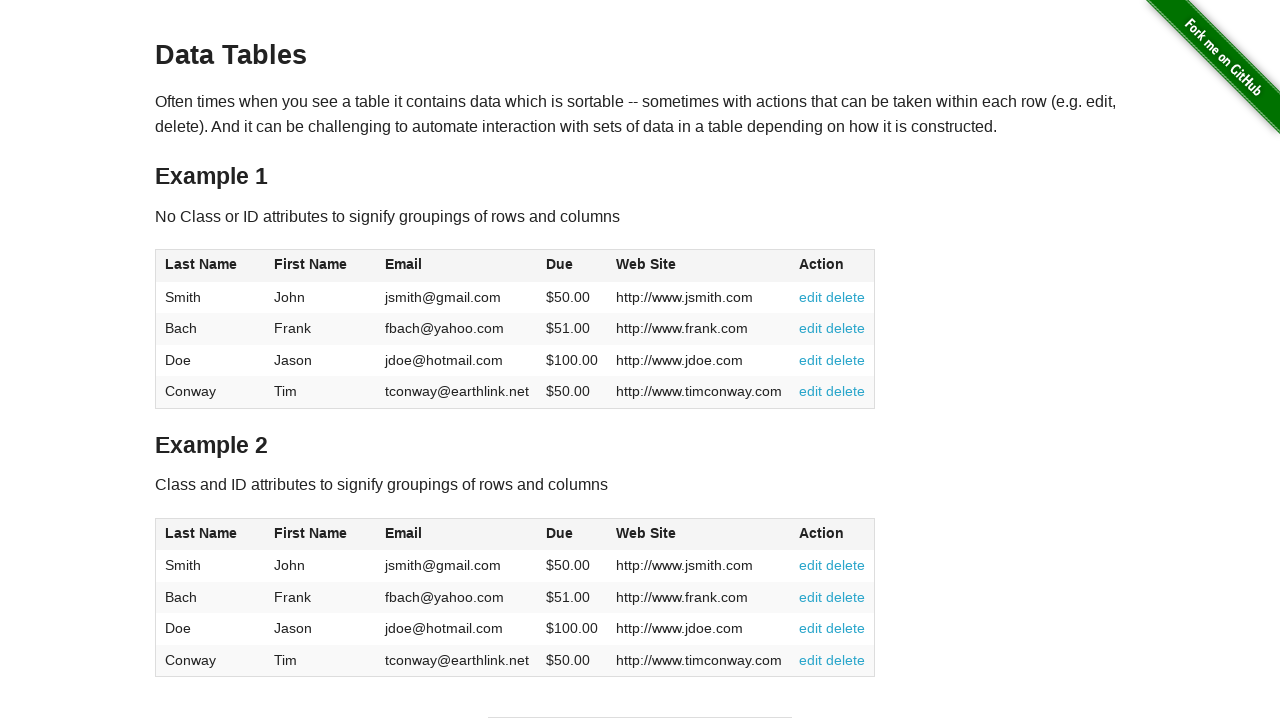

Retrieved all columns from table header - found 6 columns
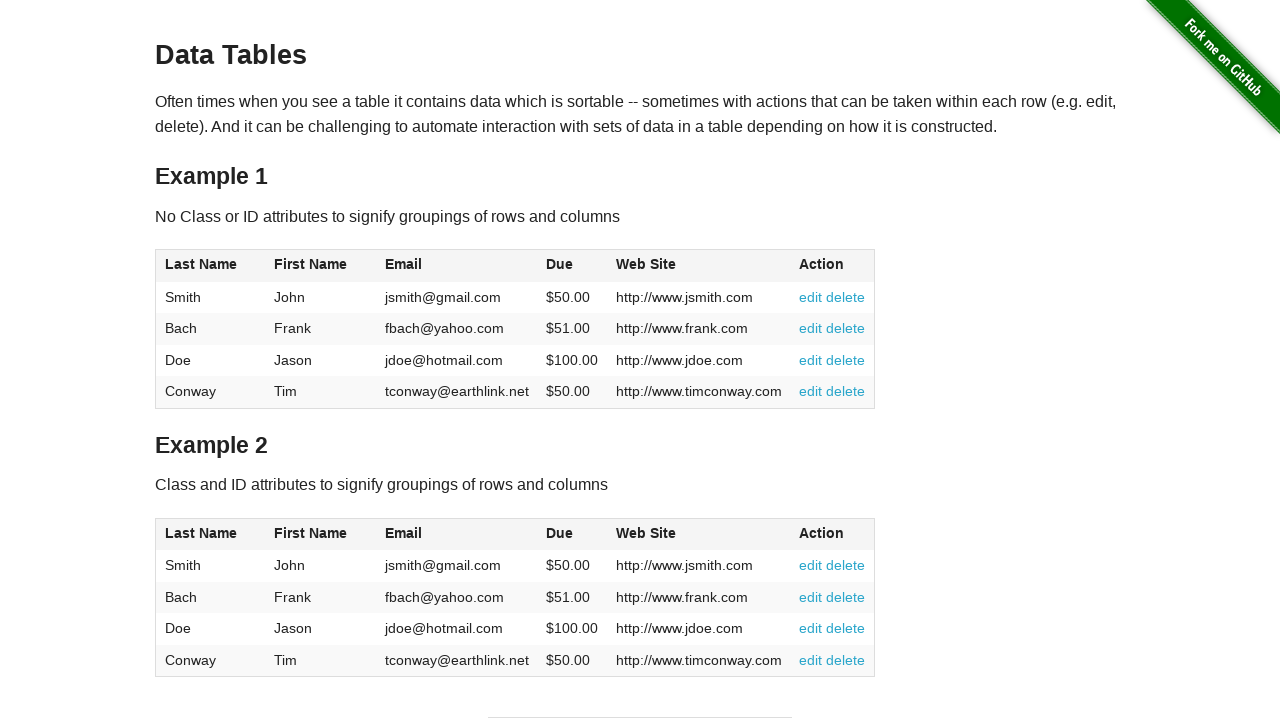

Accessed cell at row 1, column 1
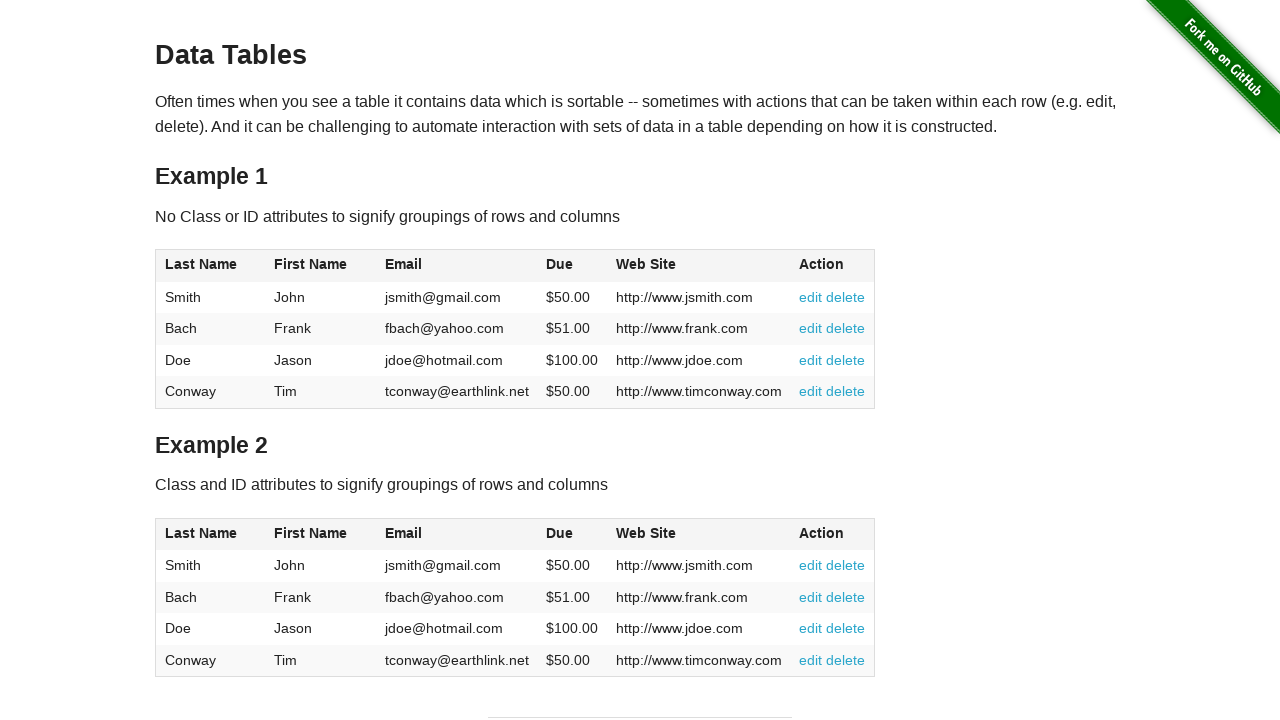

Accessed cell at row 1, column 2
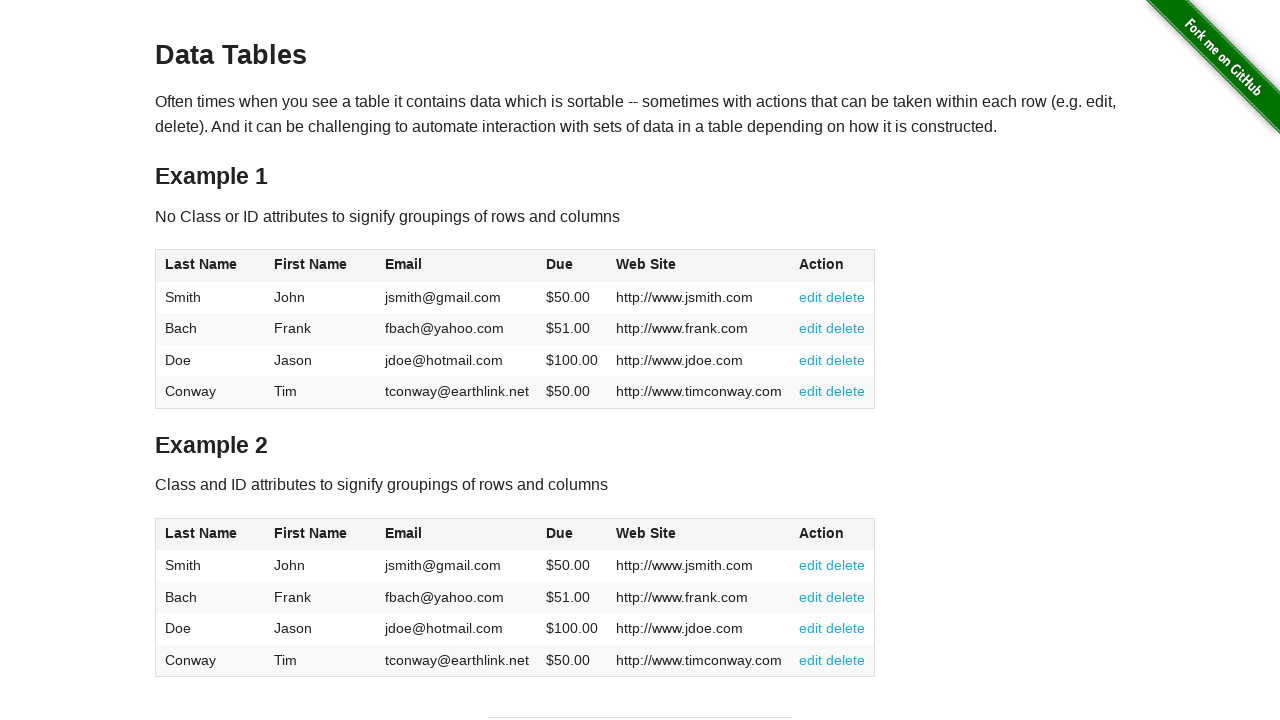

Accessed cell at row 1, column 3
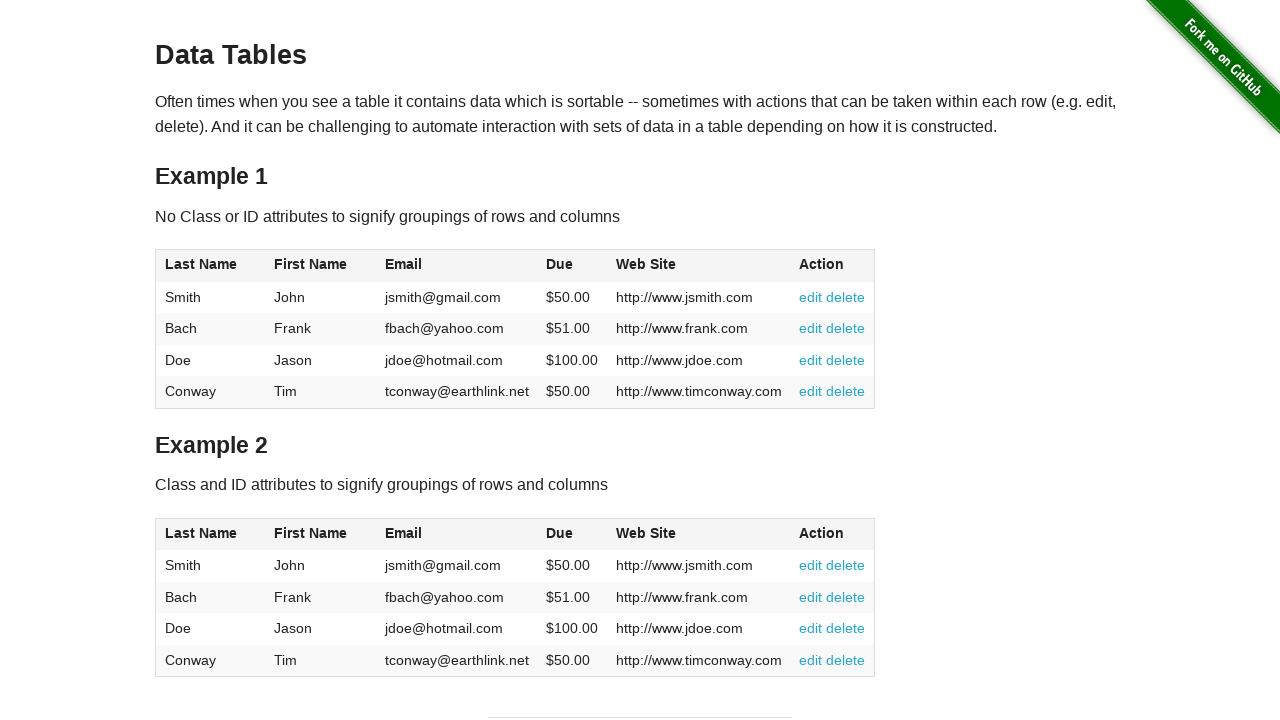

Accessed cell at row 1, column 4
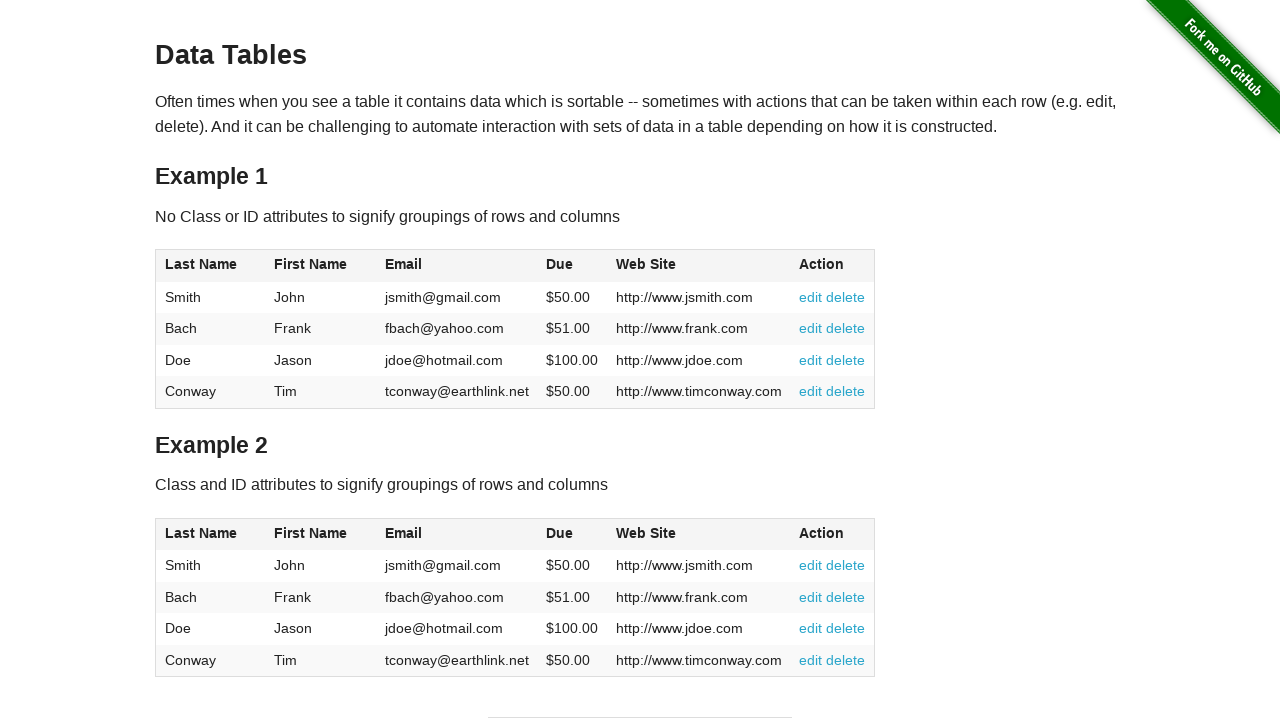

Accessed cell at row 1, column 5
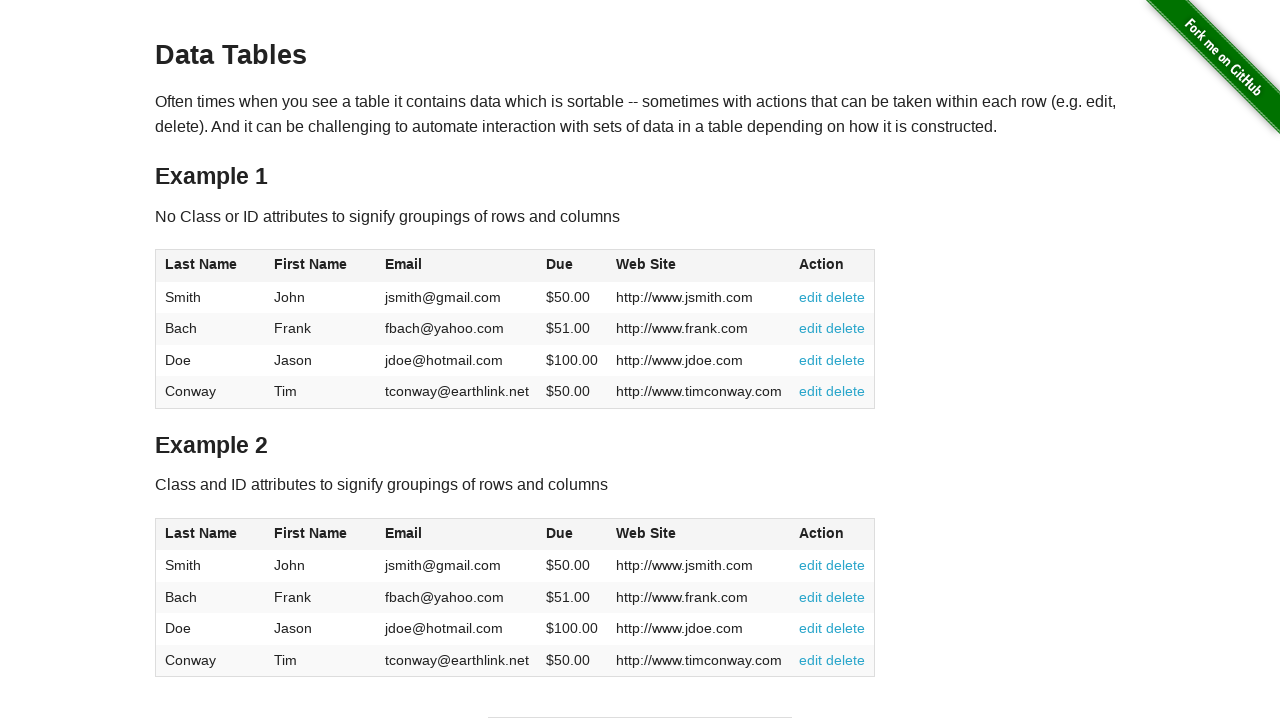

Accessed cell at row 1, column 6
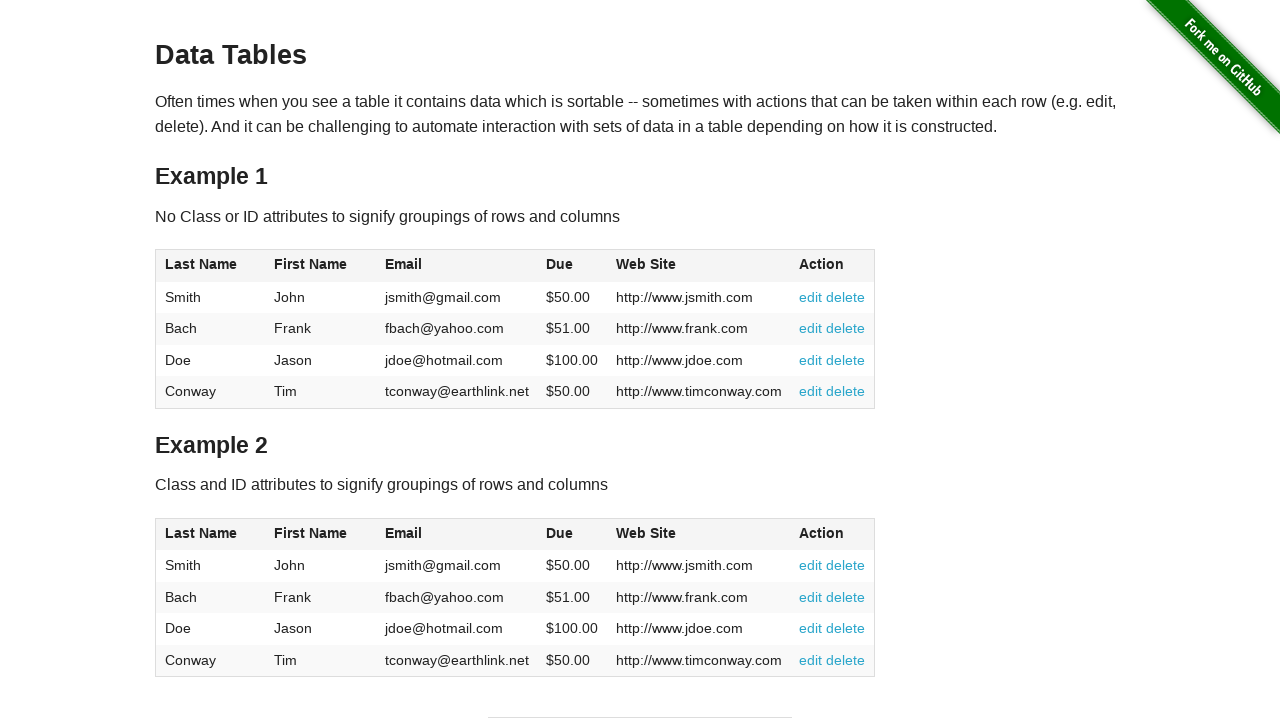

Accessed cell at row 2, column 1
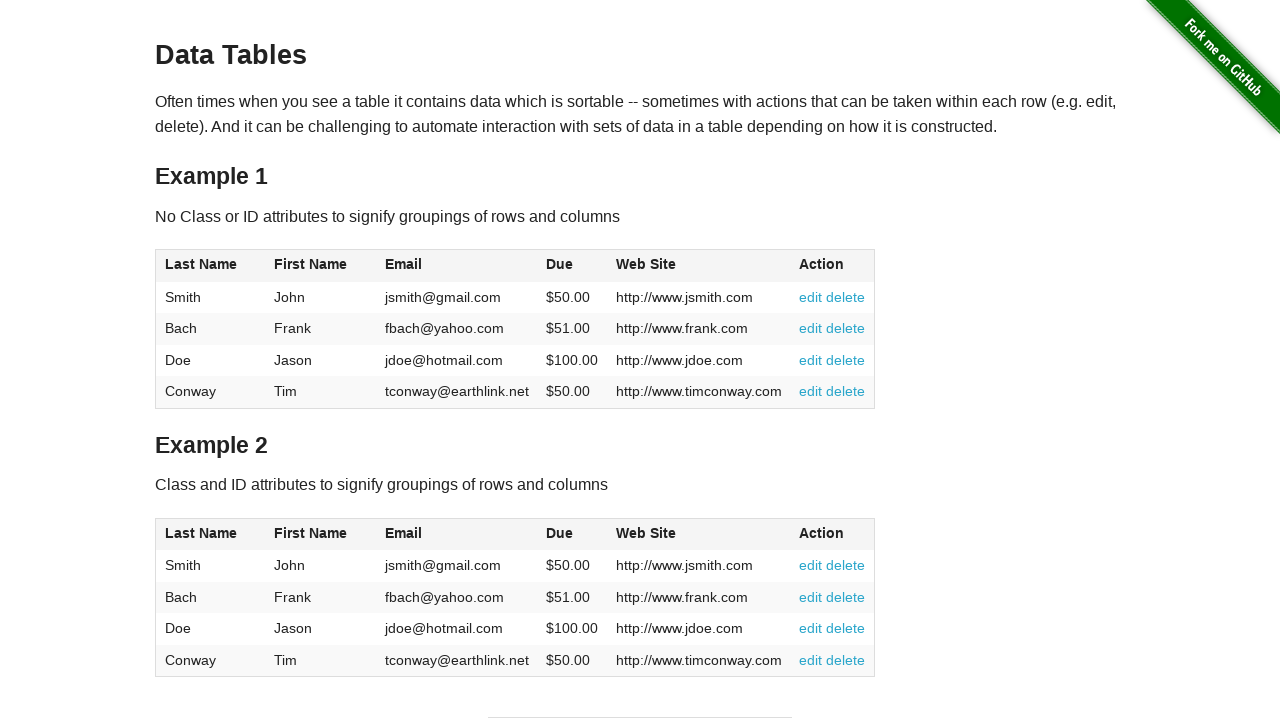

Accessed cell at row 2, column 2
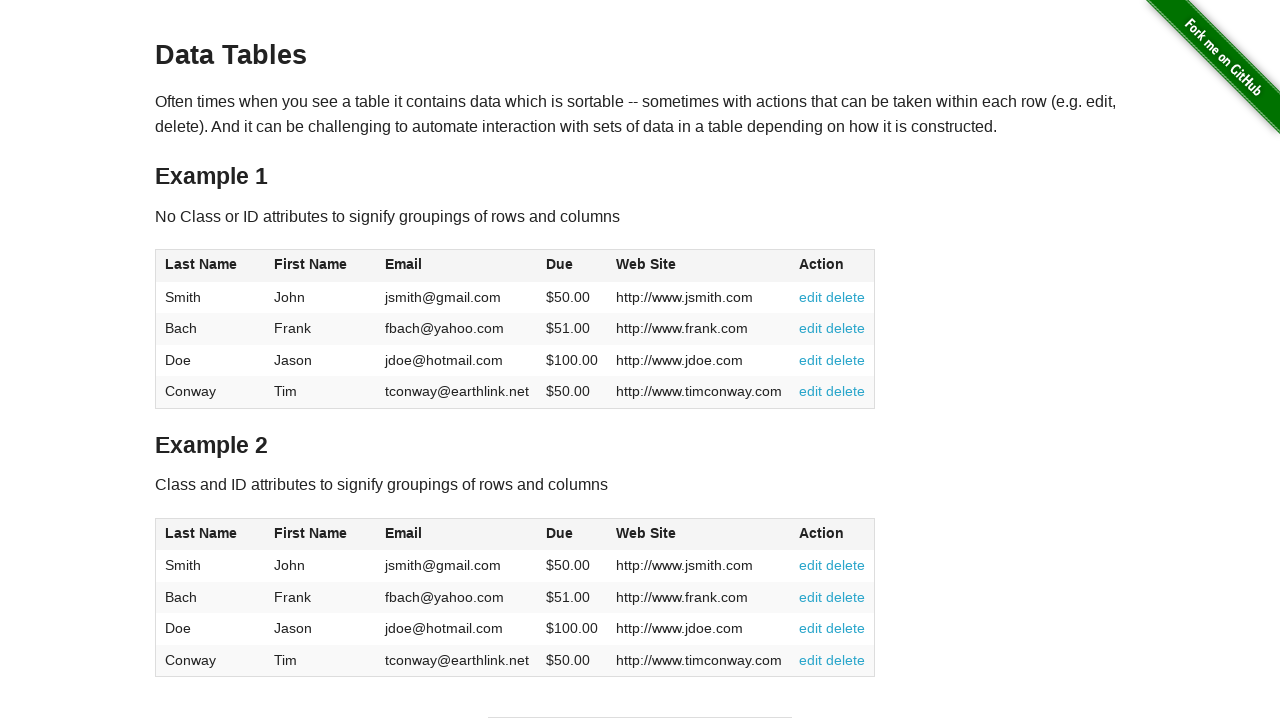

Accessed cell at row 2, column 3
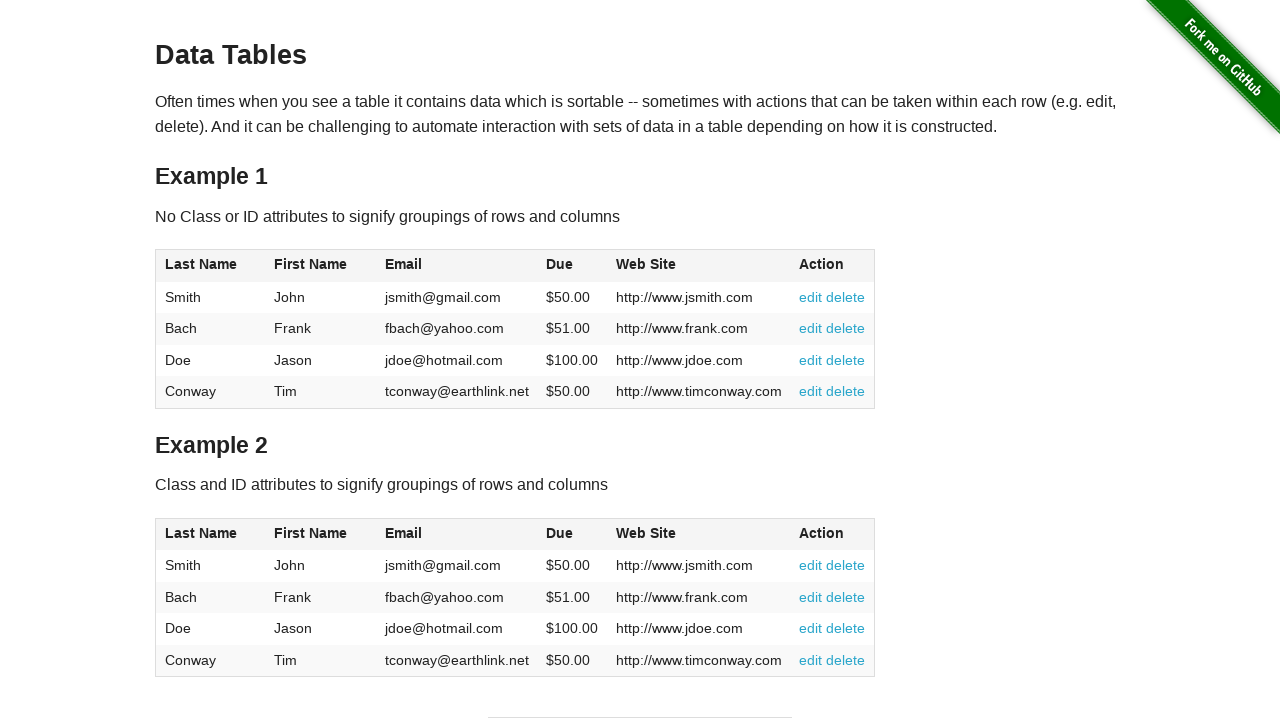

Accessed cell at row 2, column 4
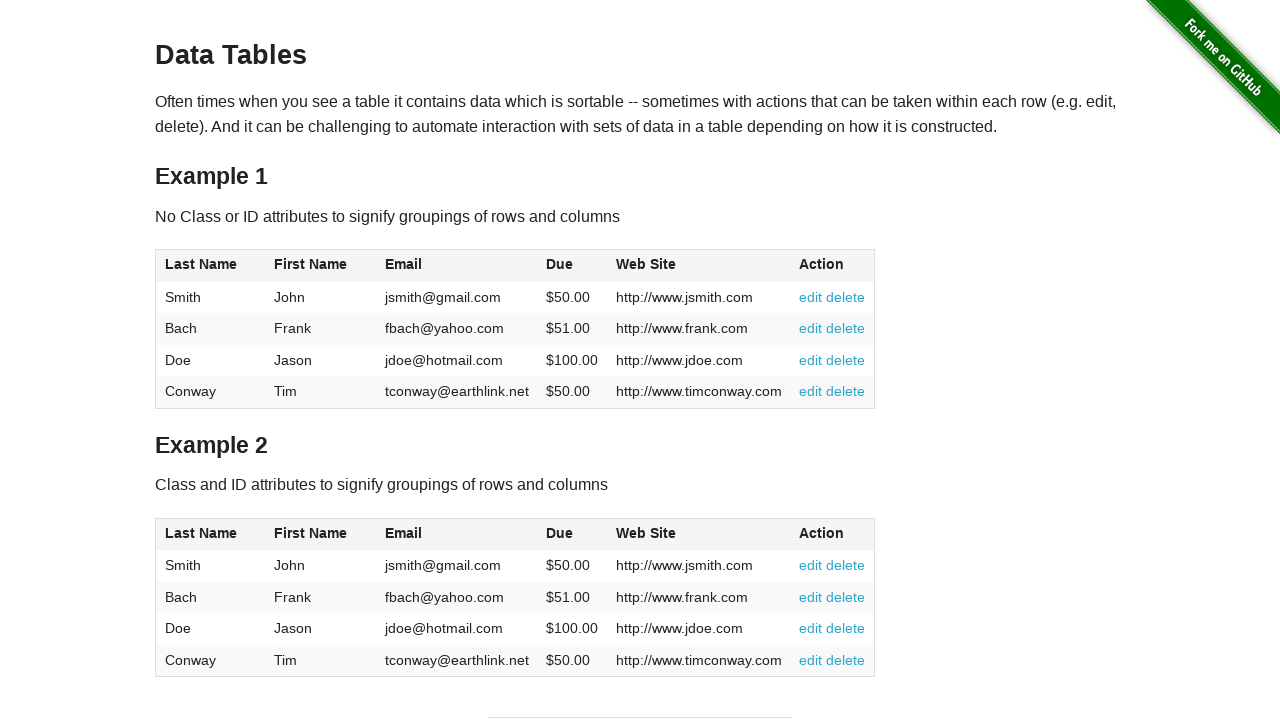

Accessed cell at row 2, column 5
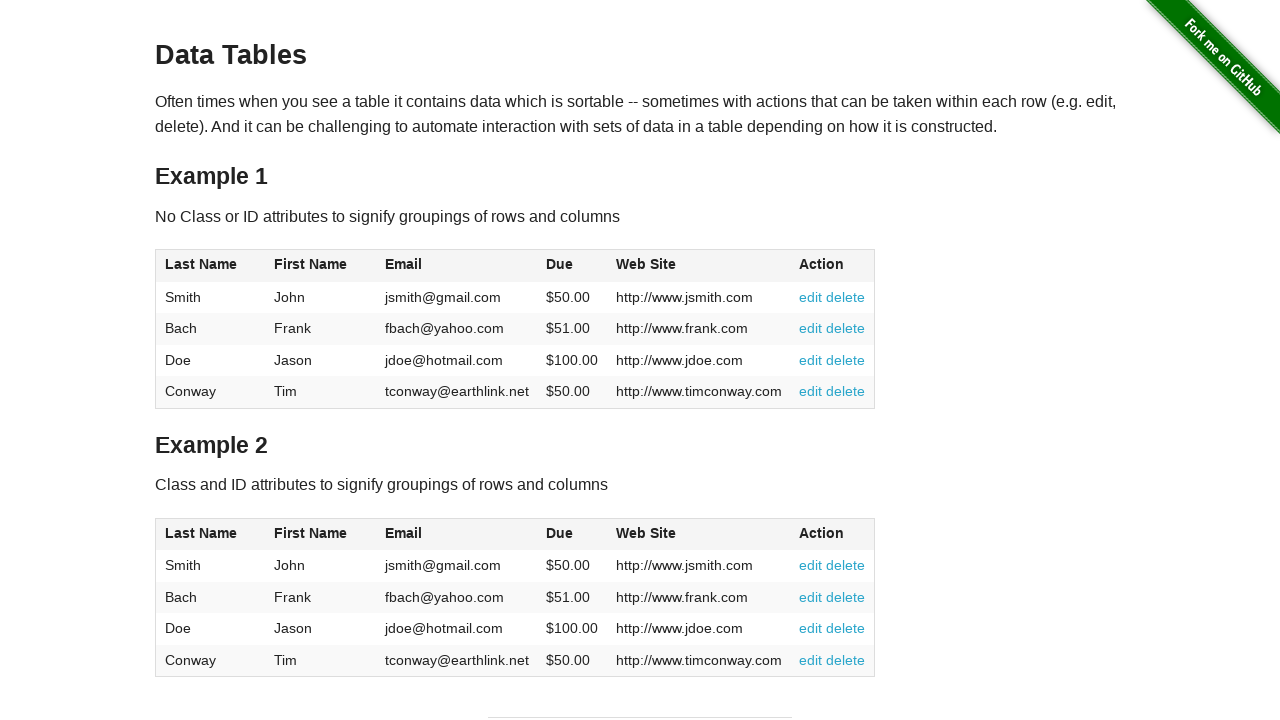

Accessed cell at row 2, column 6
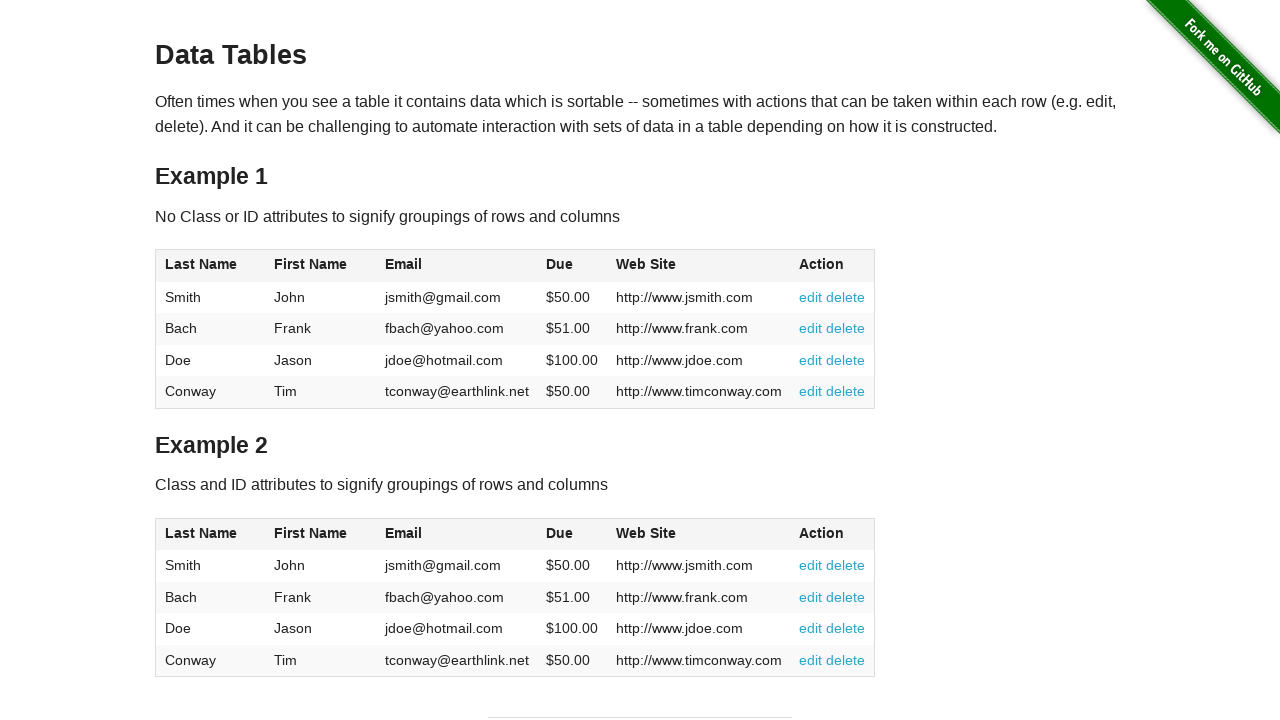

Accessed cell at row 3, column 1
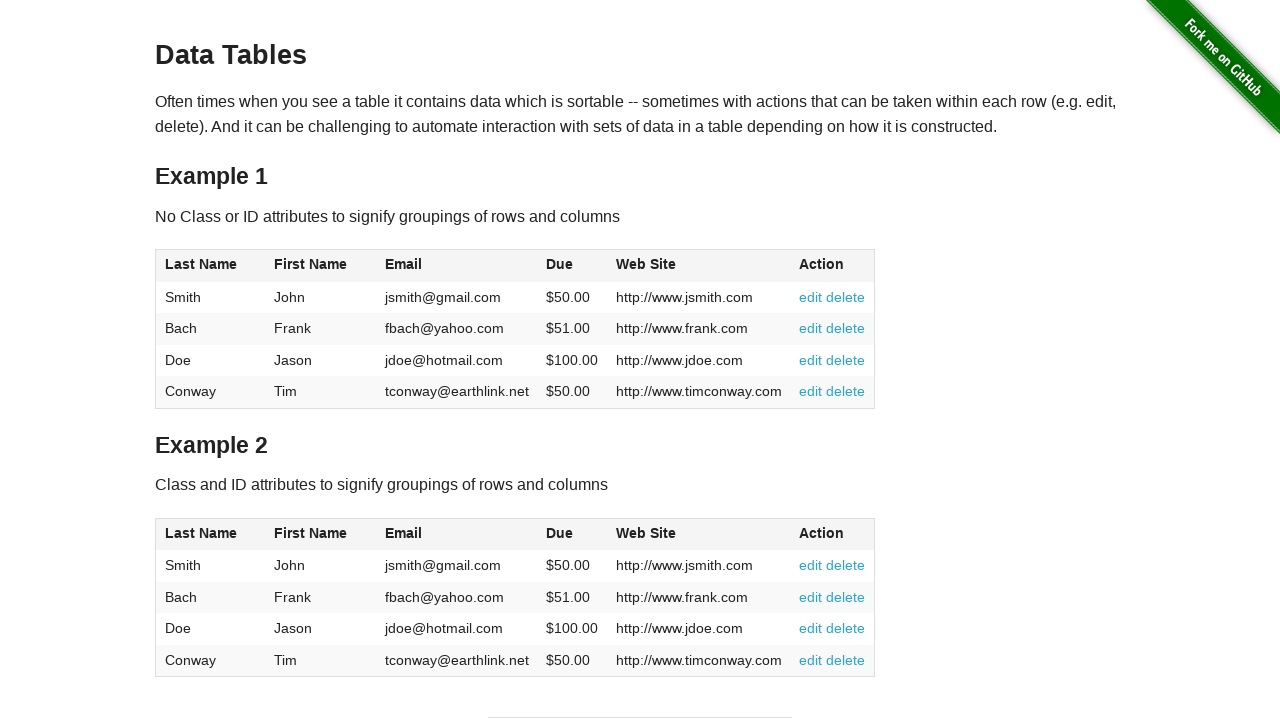

Accessed cell at row 3, column 2
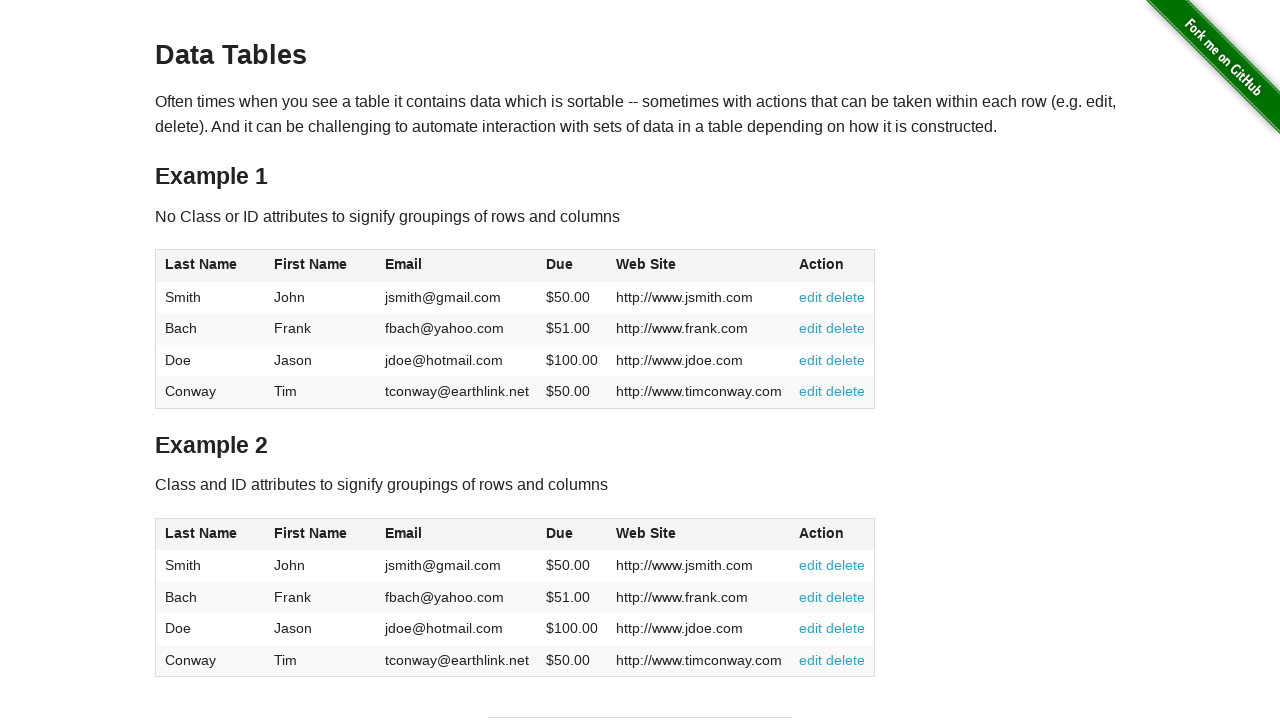

Accessed cell at row 3, column 3
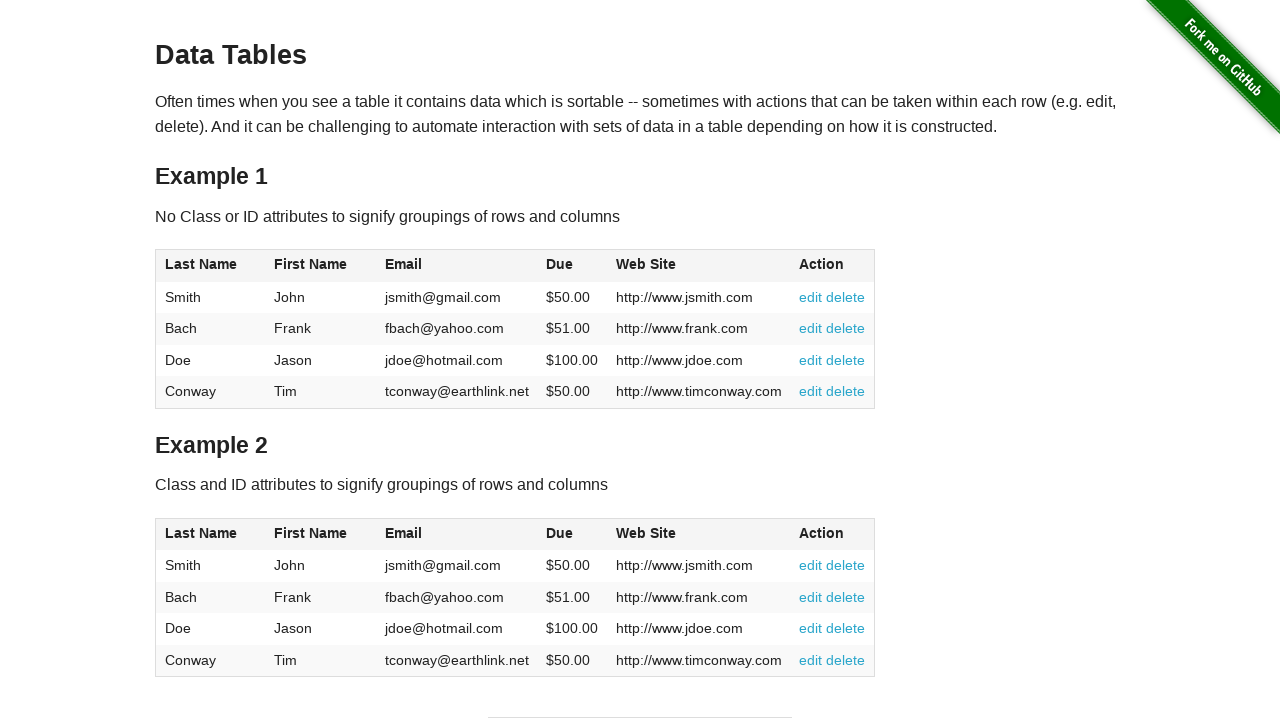

Accessed cell at row 3, column 4
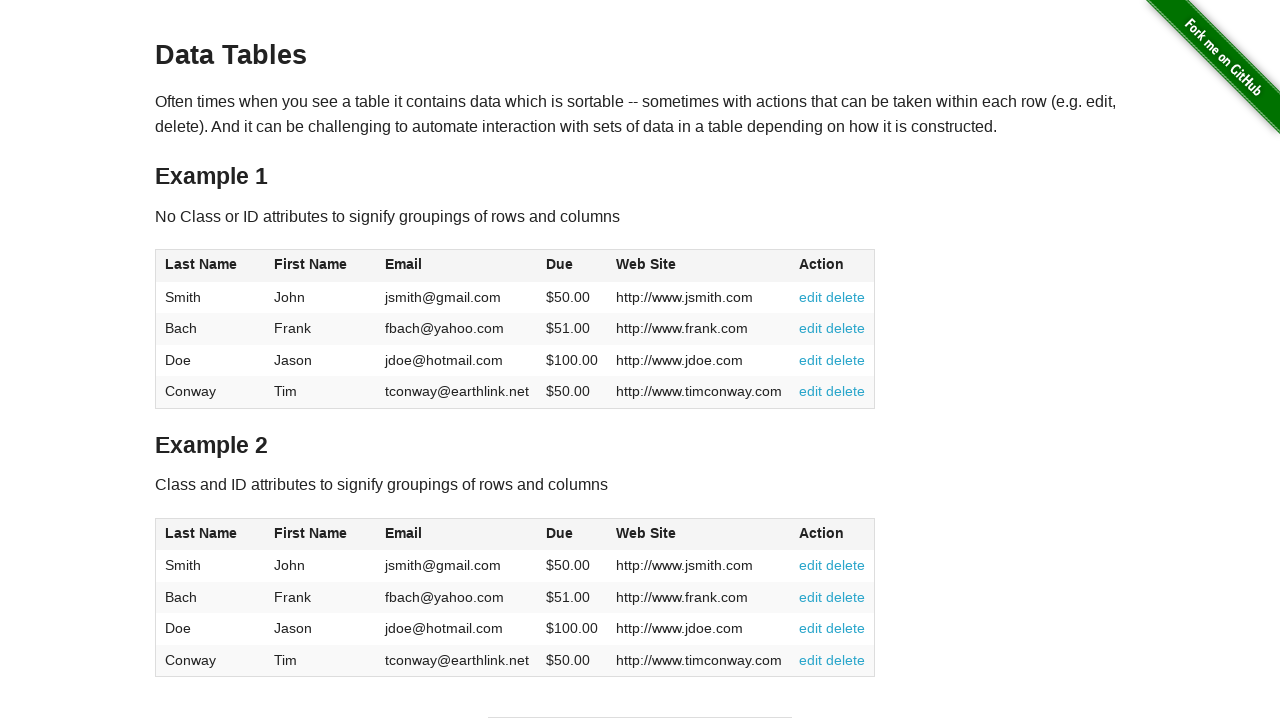

Accessed cell at row 3, column 5
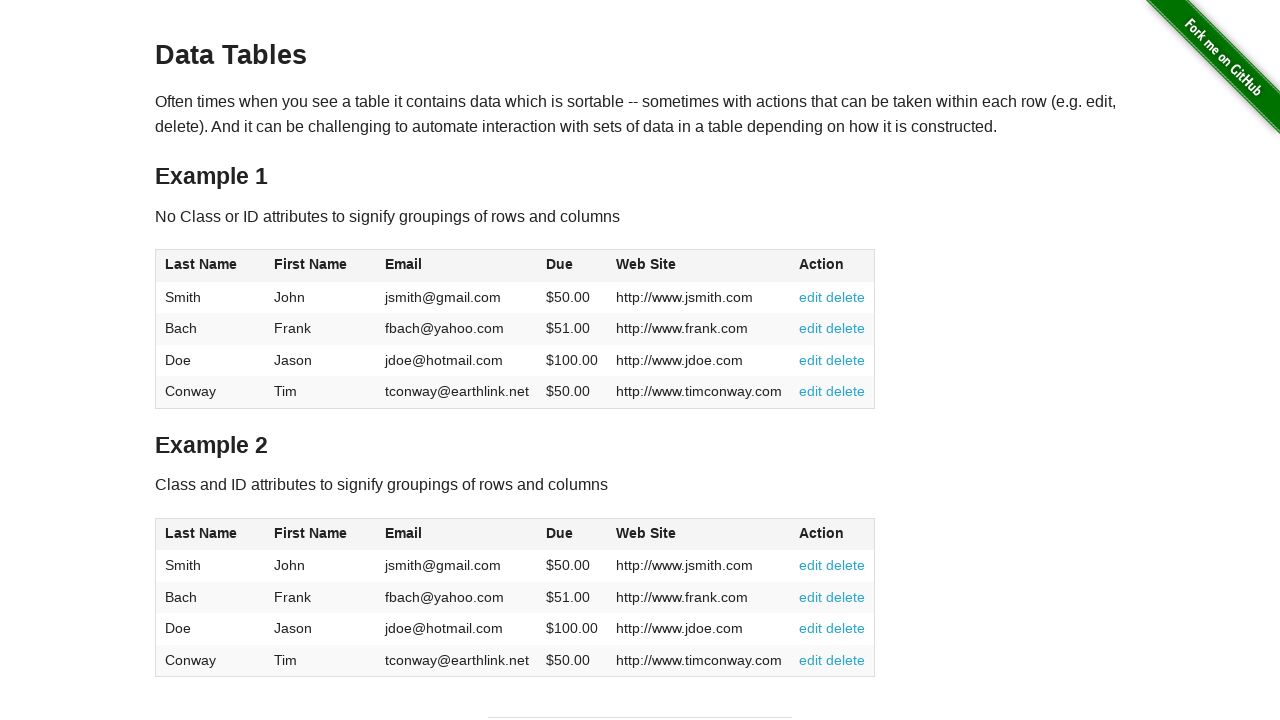

Accessed cell at row 3, column 6
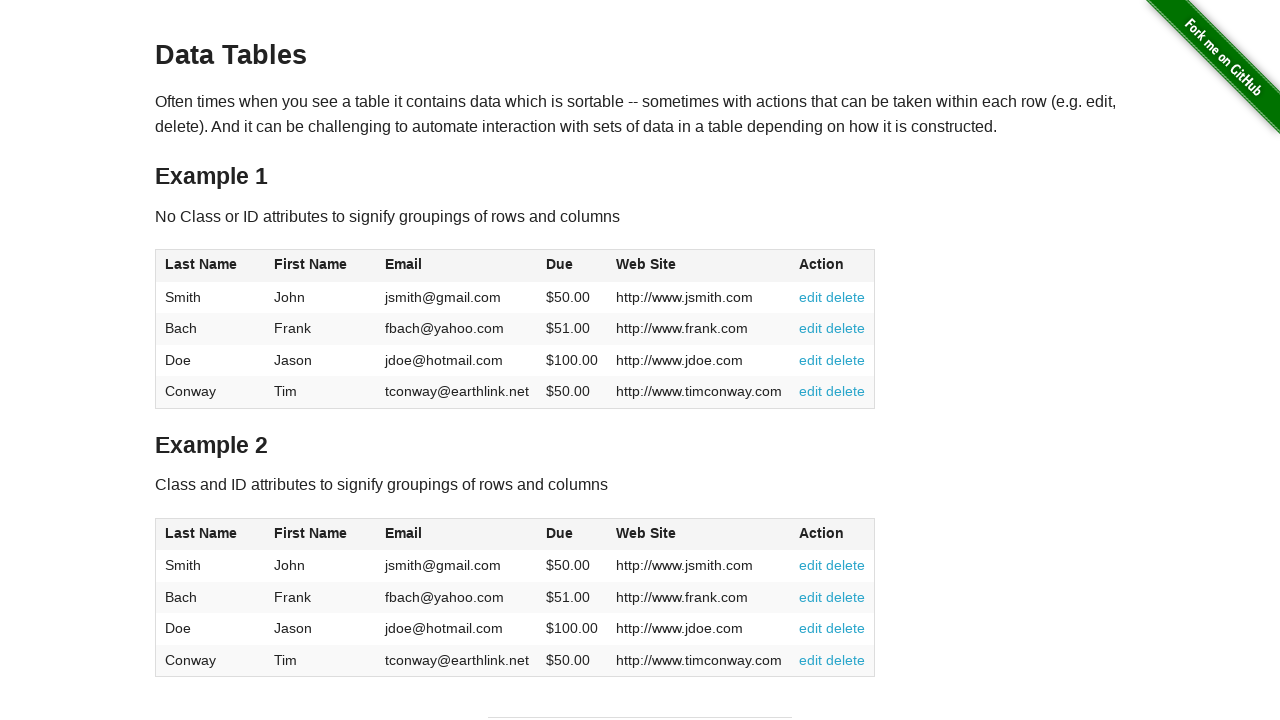

Accessed cell at row 4, column 1
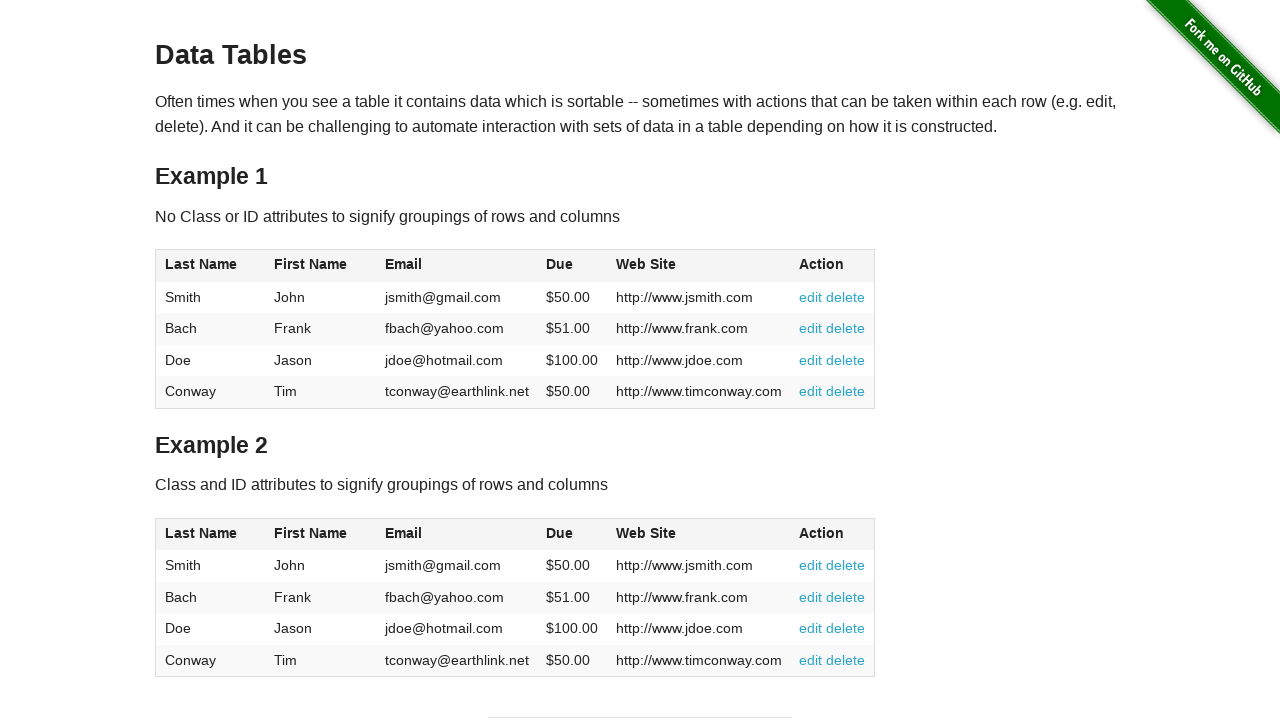

Accessed cell at row 4, column 2
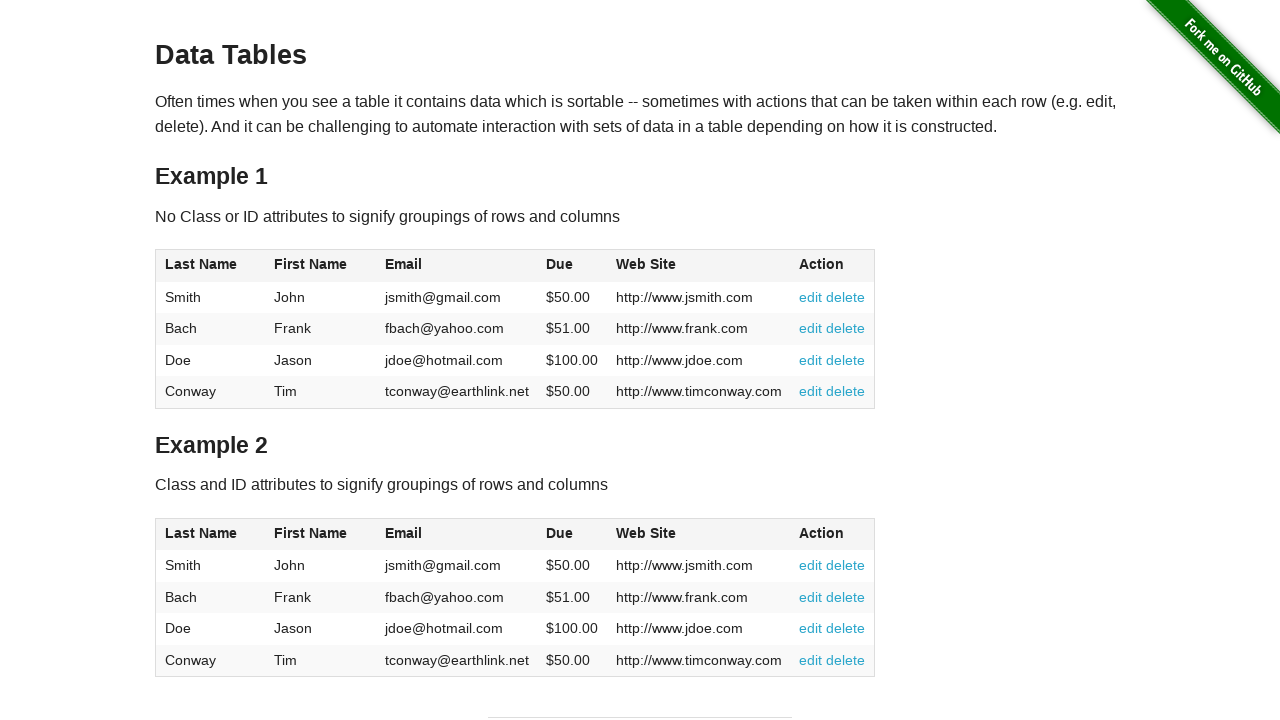

Accessed cell at row 4, column 3
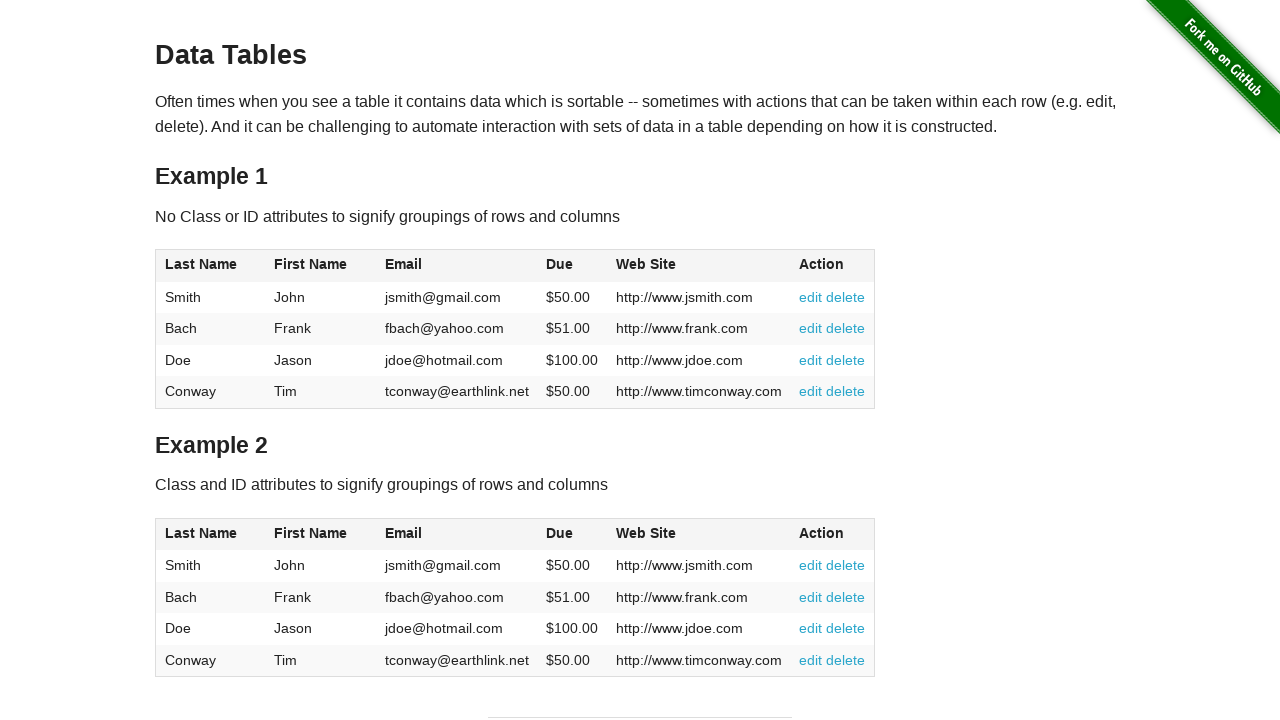

Accessed cell at row 4, column 4
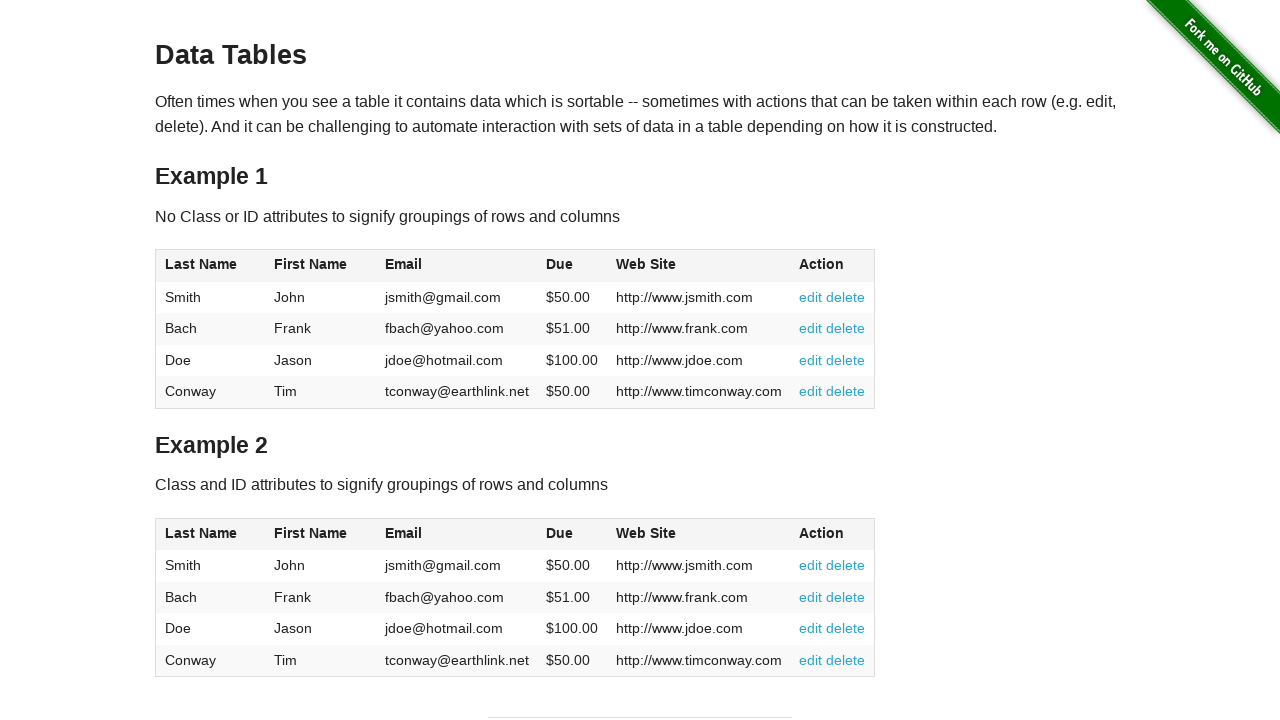

Accessed cell at row 4, column 5
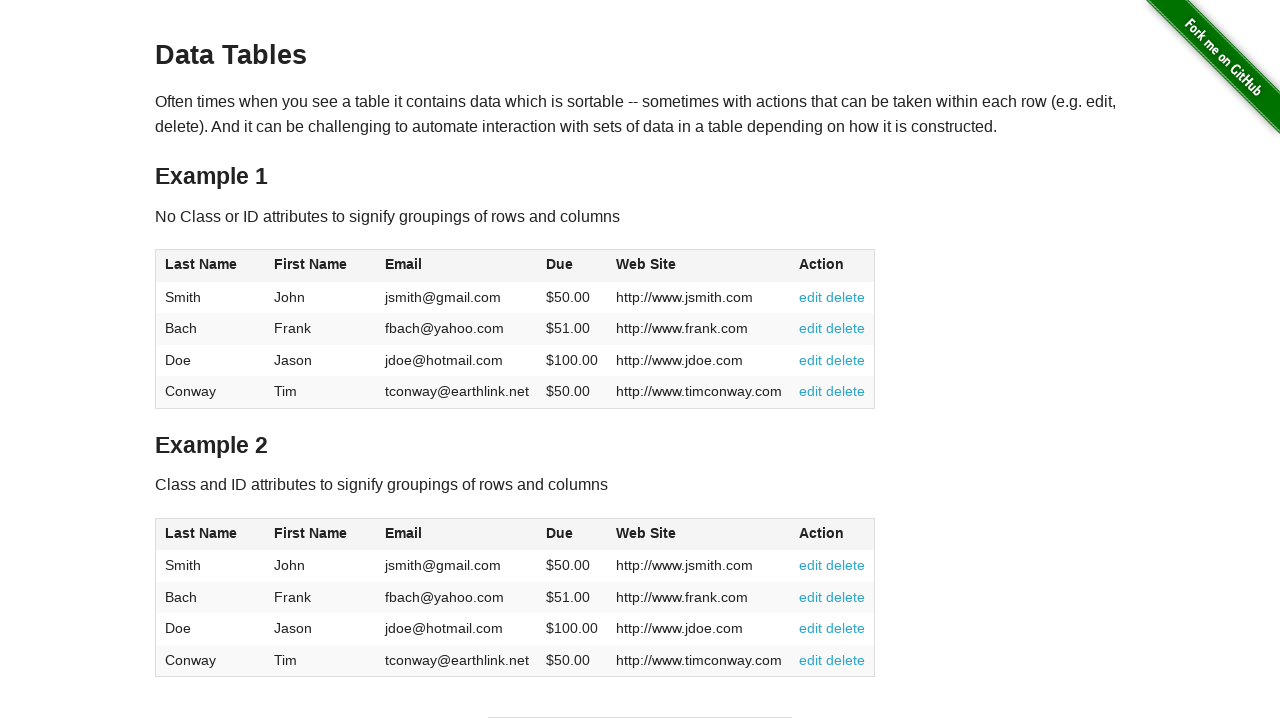

Accessed cell at row 4, column 6
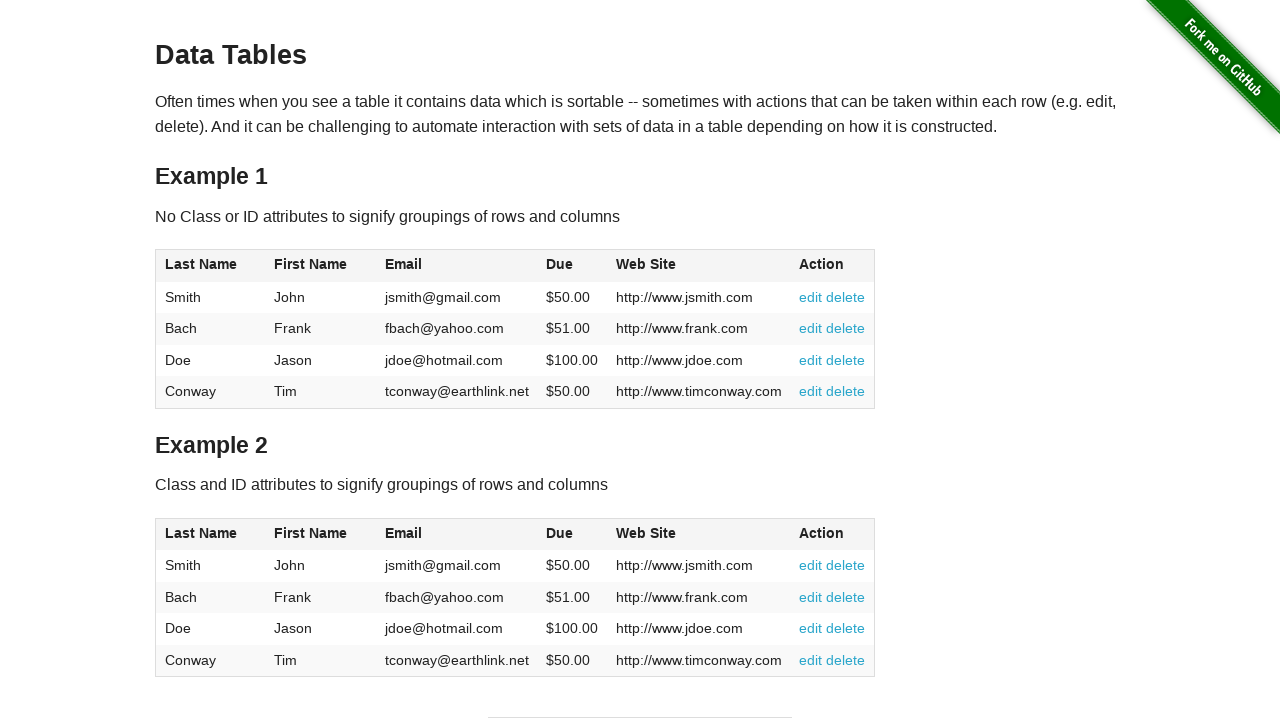

Accessed first cell in table via all_cells selector
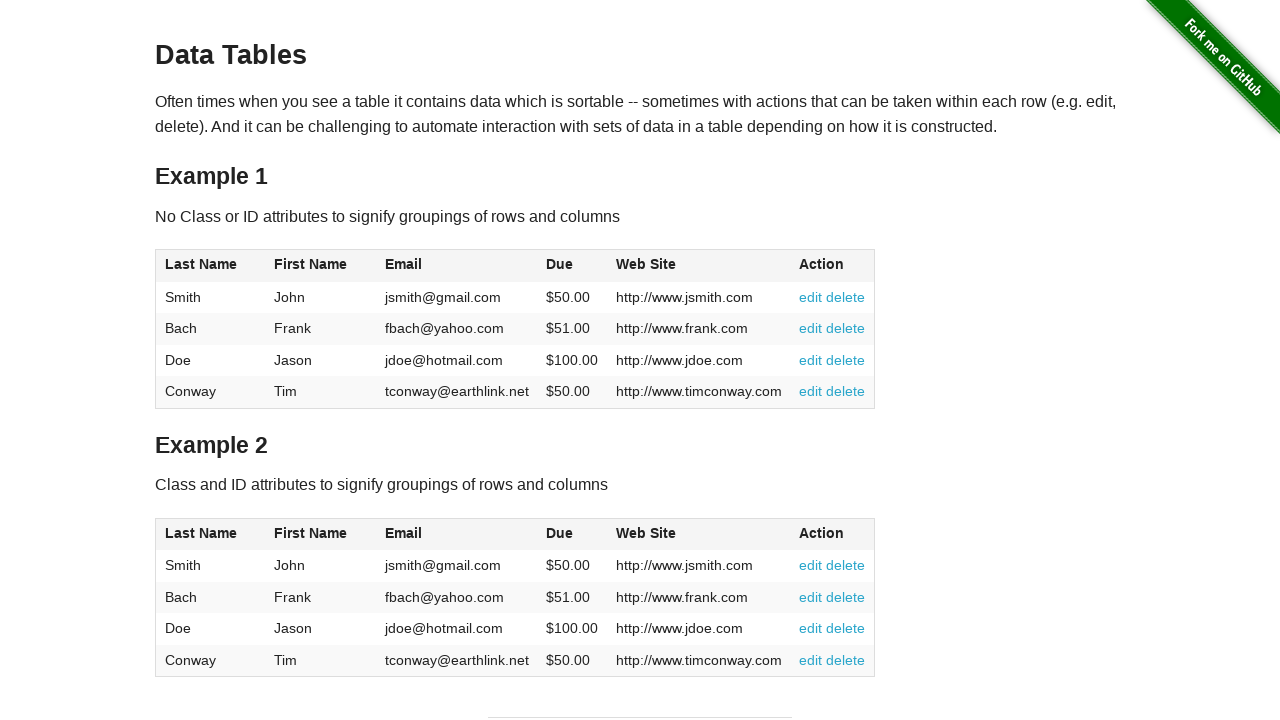

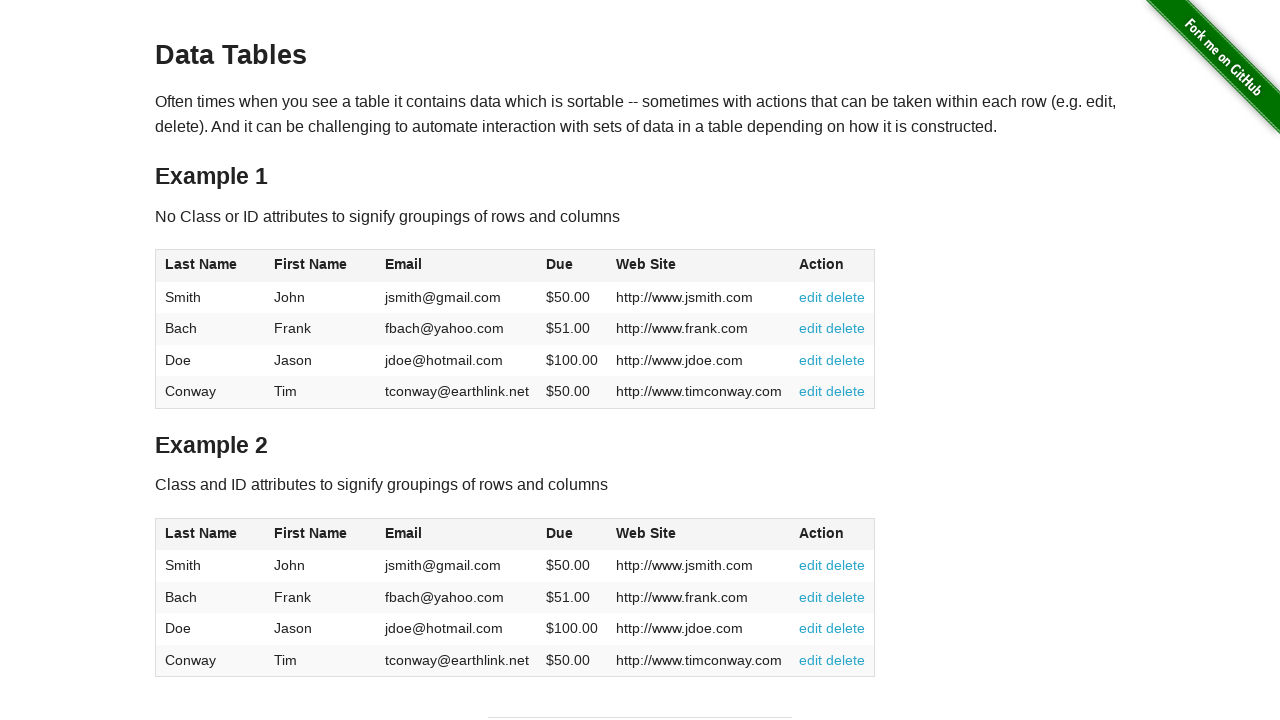